Tests dynamic element visibility by waiting for a button to become visible after 5 seconds and verifying its visibility

Starting URL: https://demoqa.com/dynamic-properties

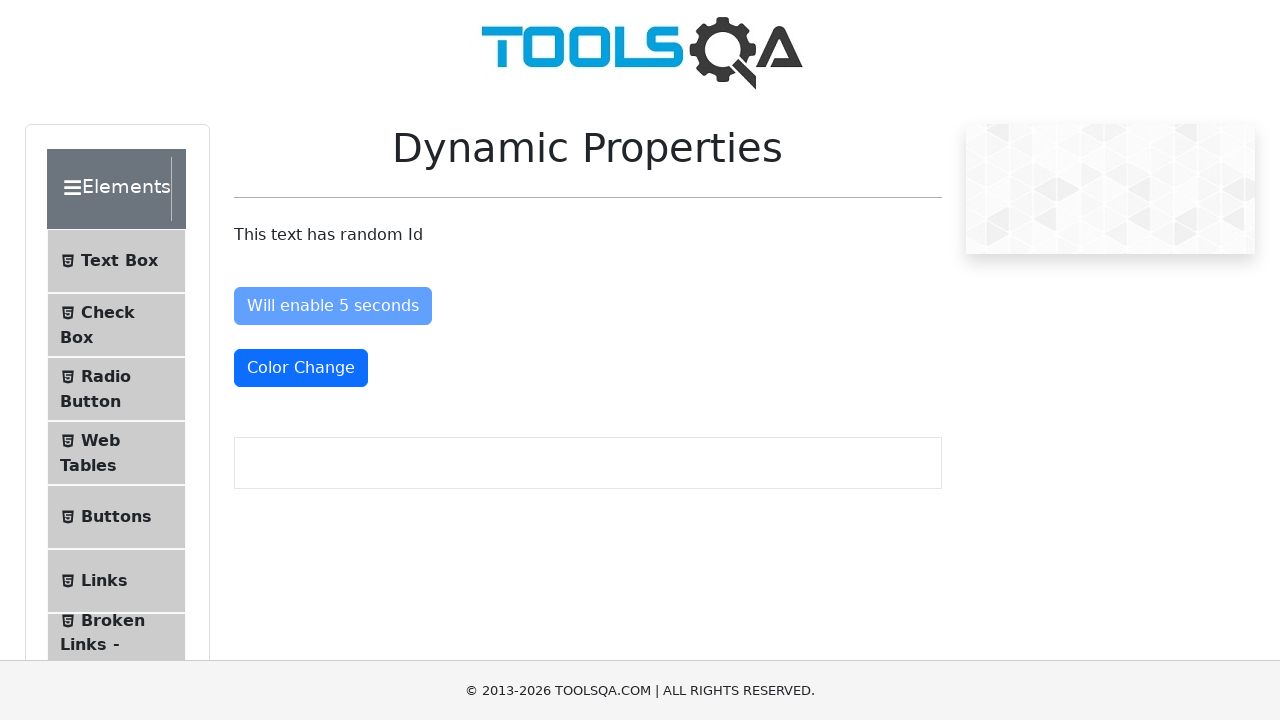

Waited for 'Visible After 5 seconds' button to become visible
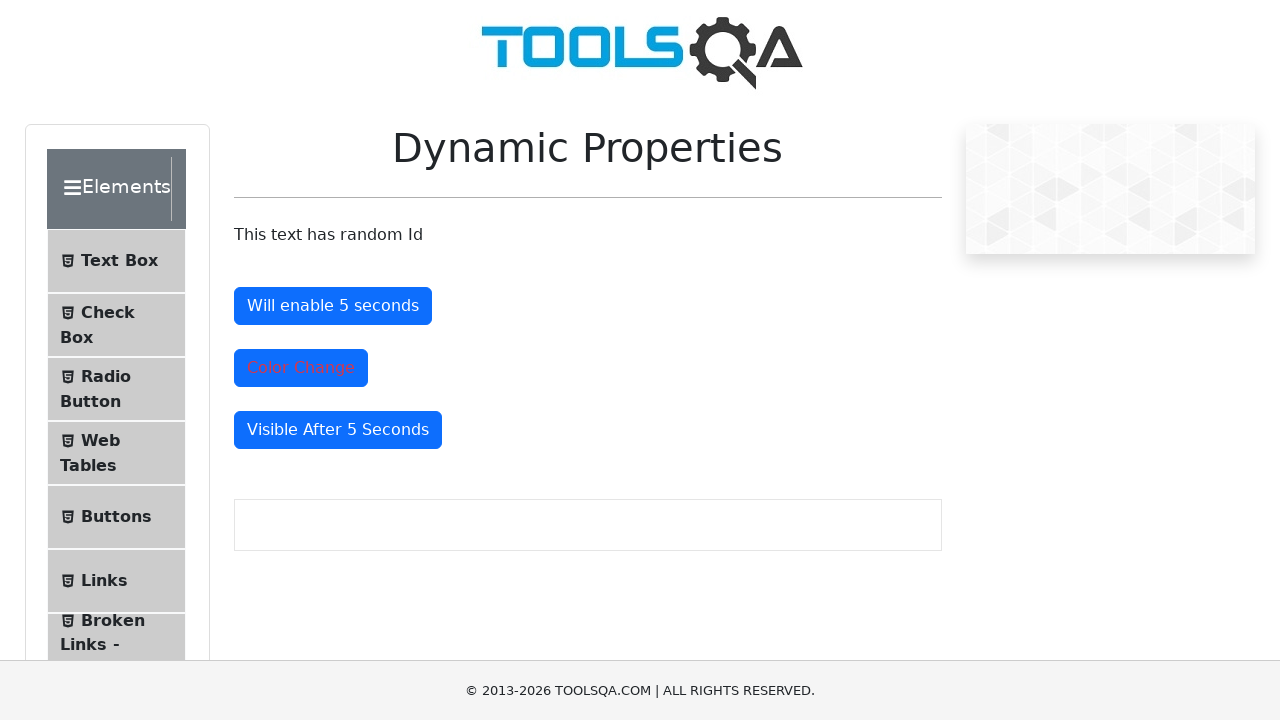

Verified that the button is visible
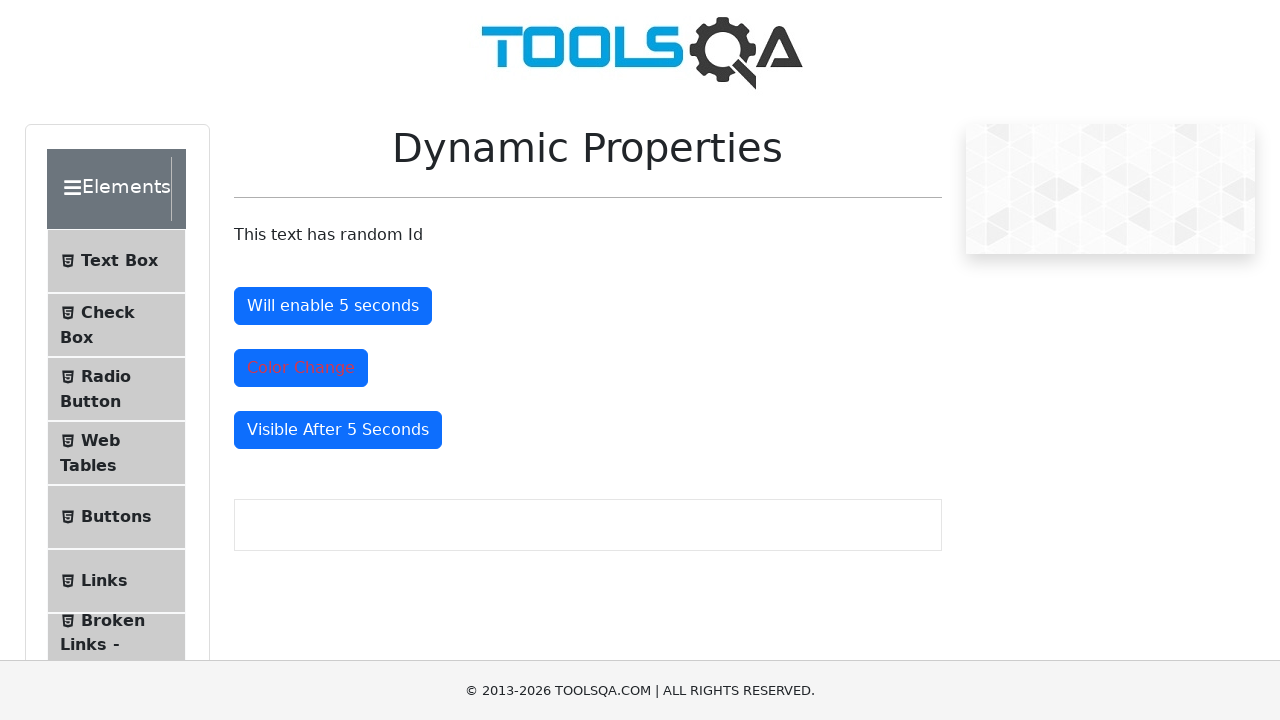

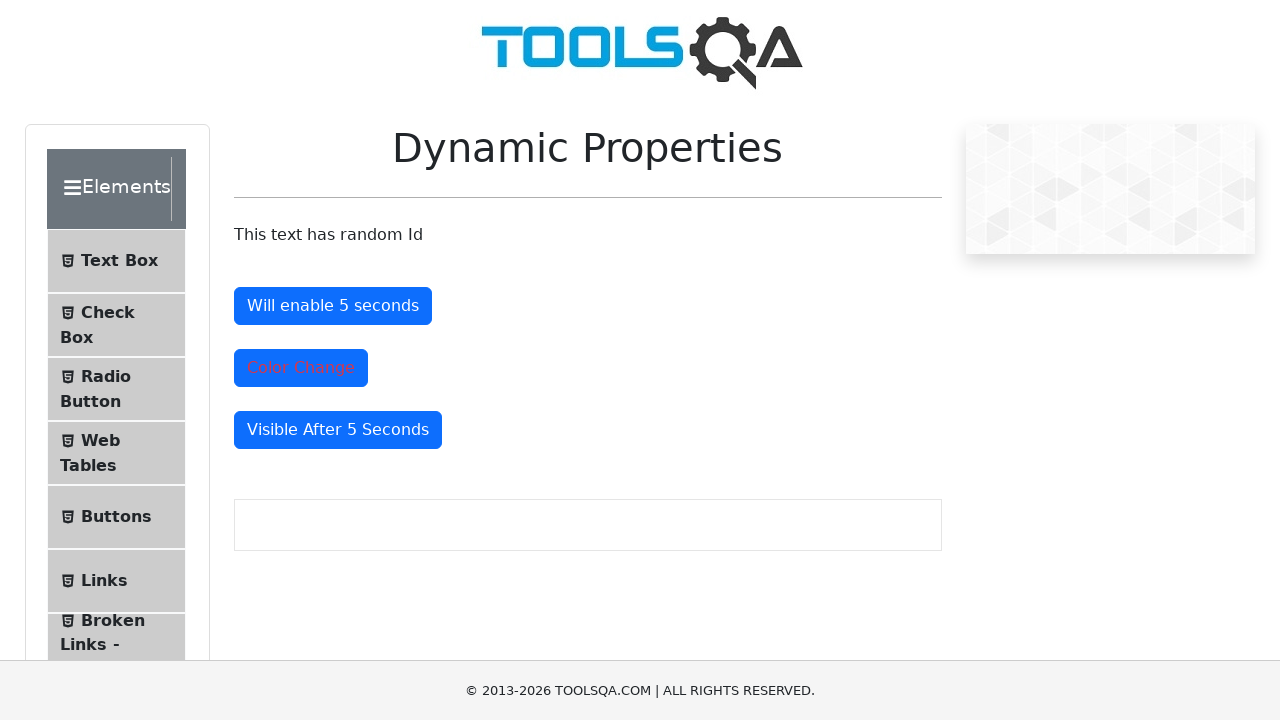